Tests registration form using implicit waits to handle element loading

Starting URL: https://victoretc.github.io/selenium_waits/

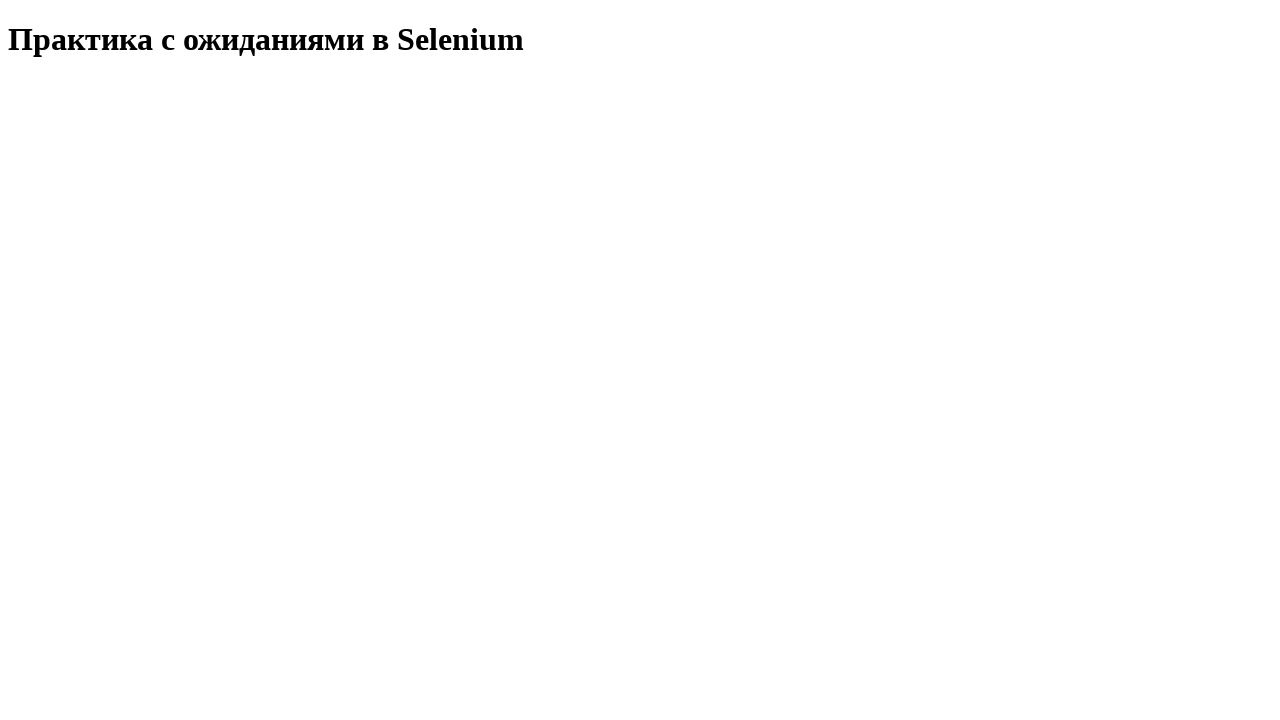

Verified page title matches expected text
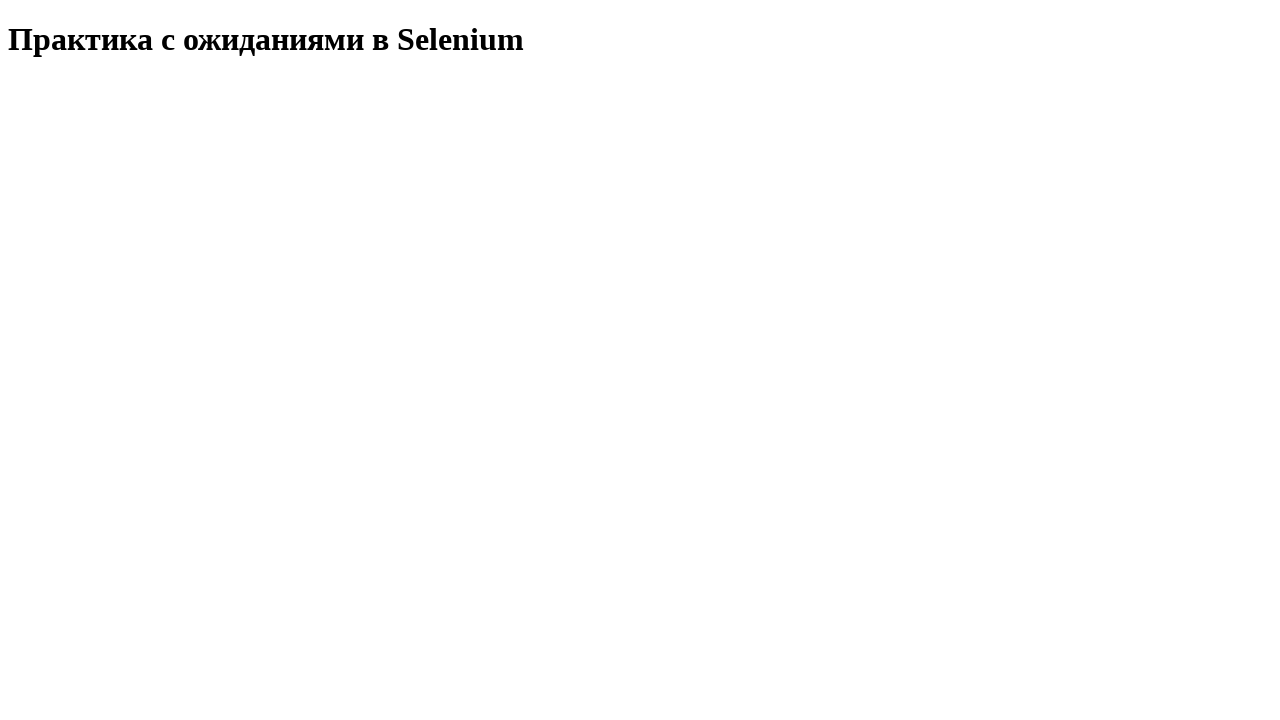

Clicked start testing button at (80, 90) on xpath=//button[@id='startTest']
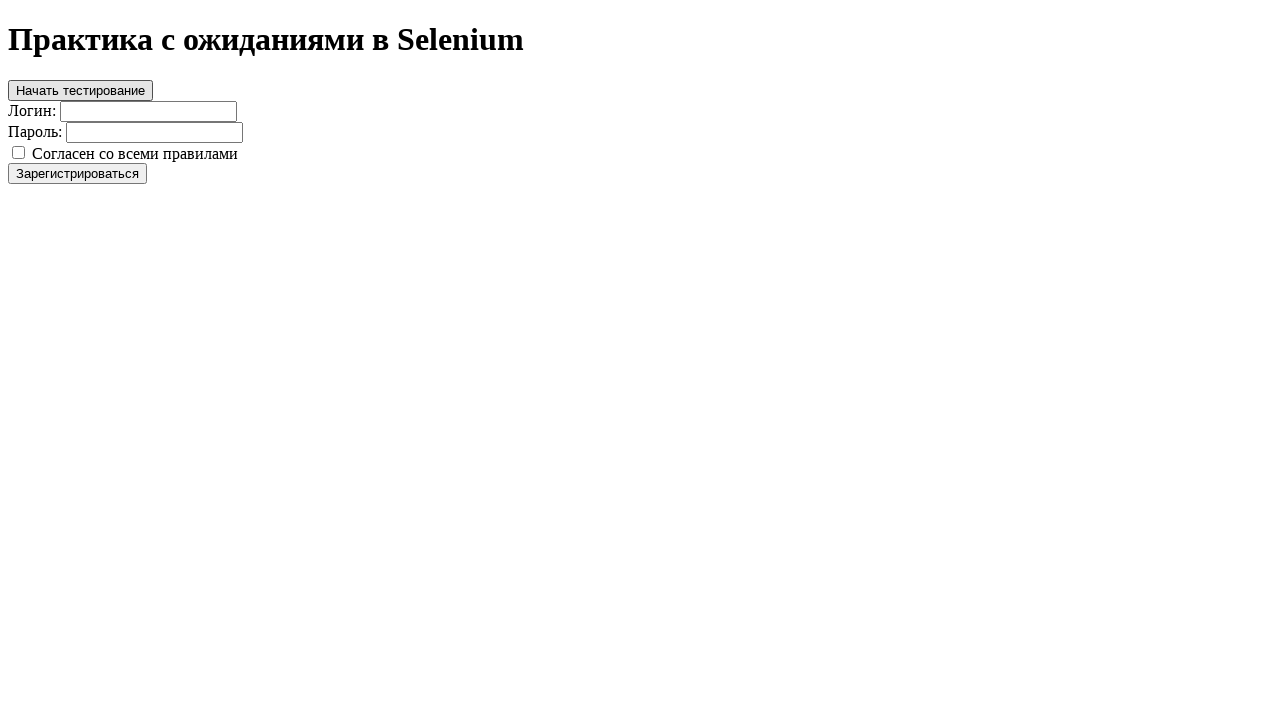

Filled login field with 'login' on //input[@id='login']
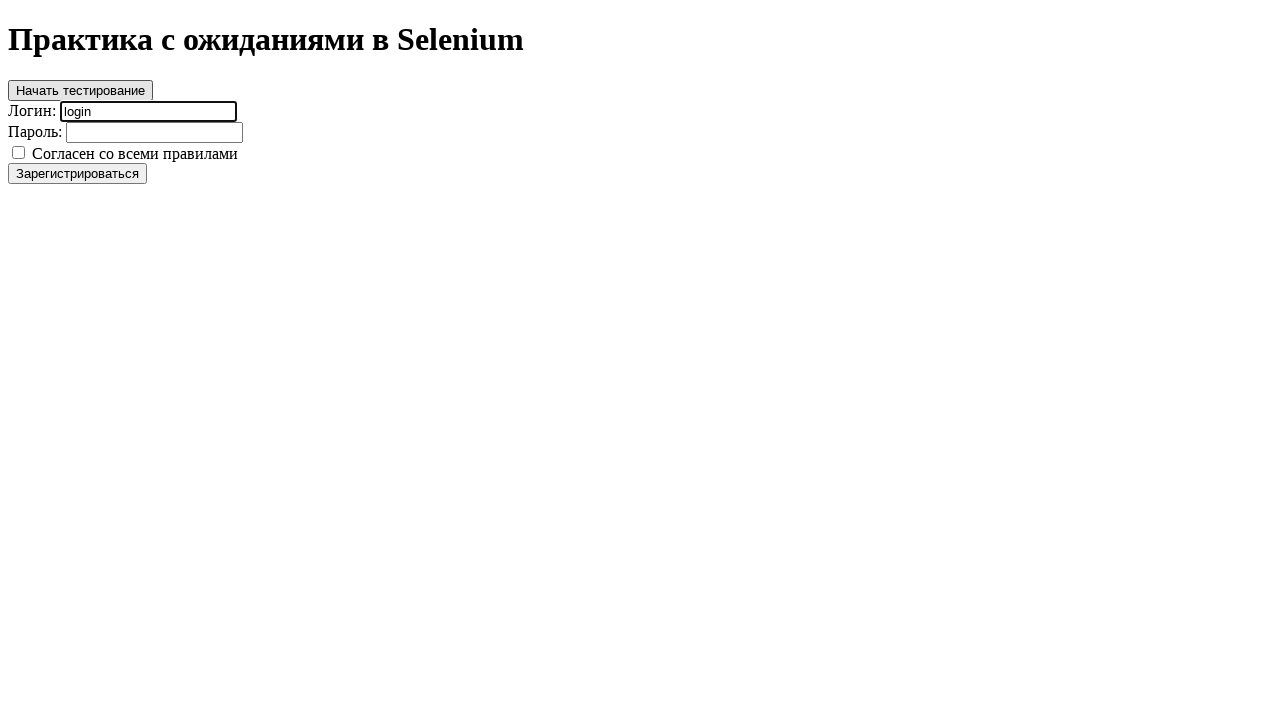

Filled password field with 'password' on //input[@id='password']
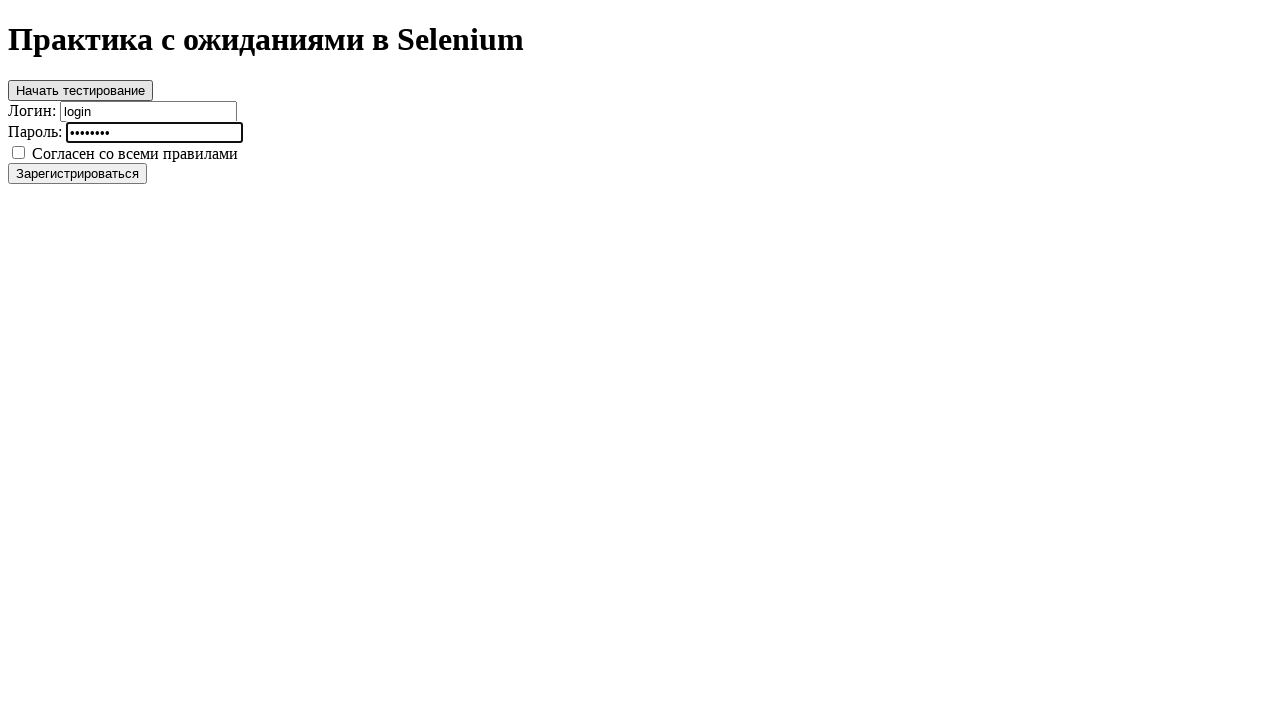

Checked agreement checkbox at (18, 152) on xpath=//input[@id='agree']
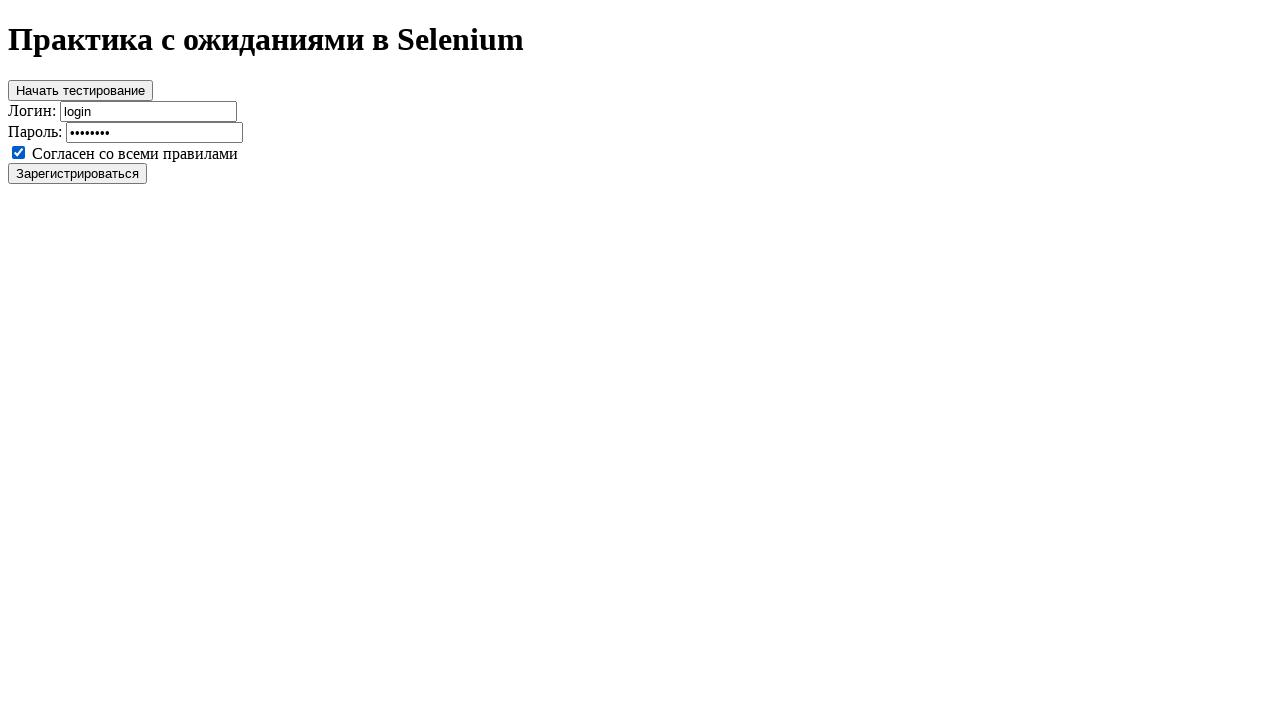

Clicked register button at (78, 173) on xpath=//button[@id='register']
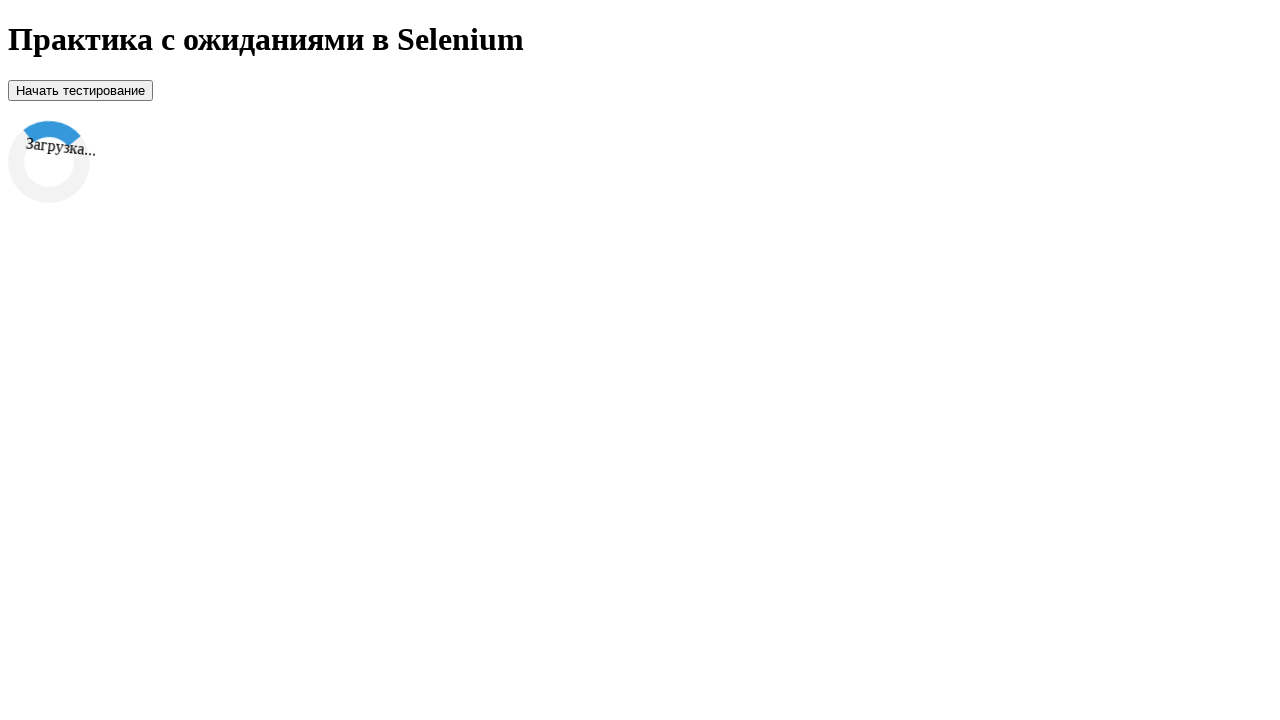

Loader appeared on page
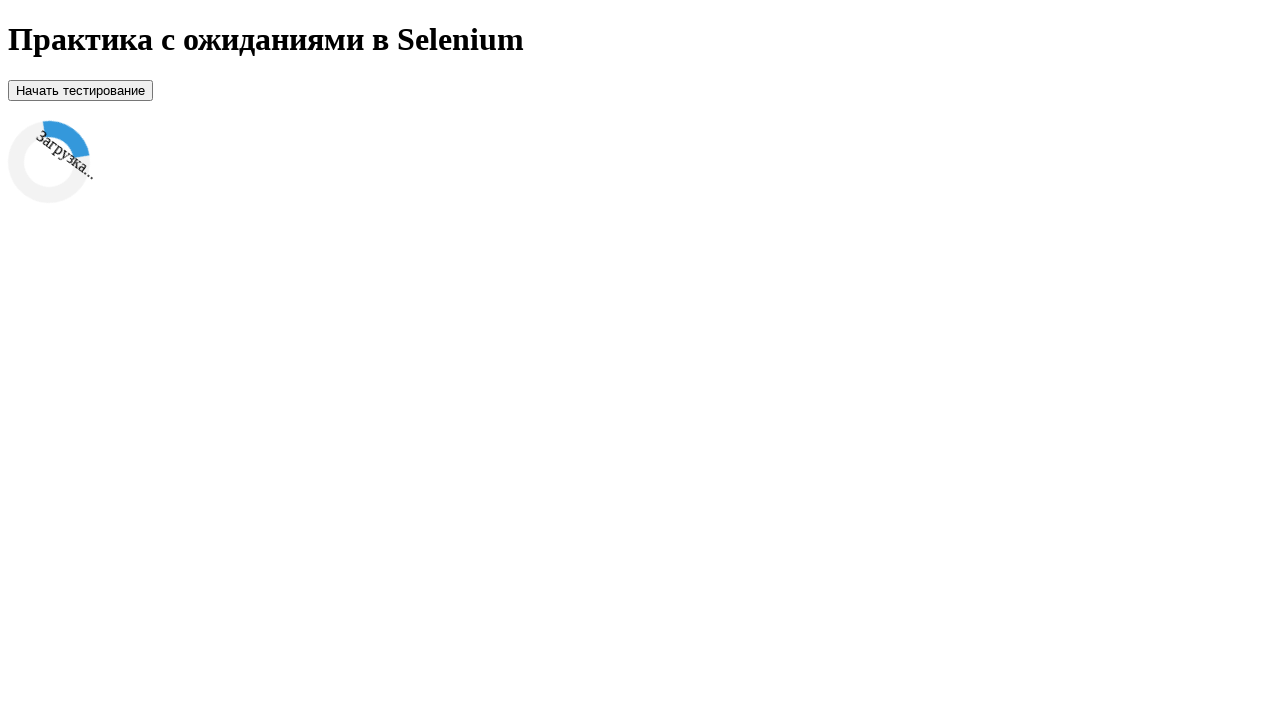

Success message appeared after implicit wait
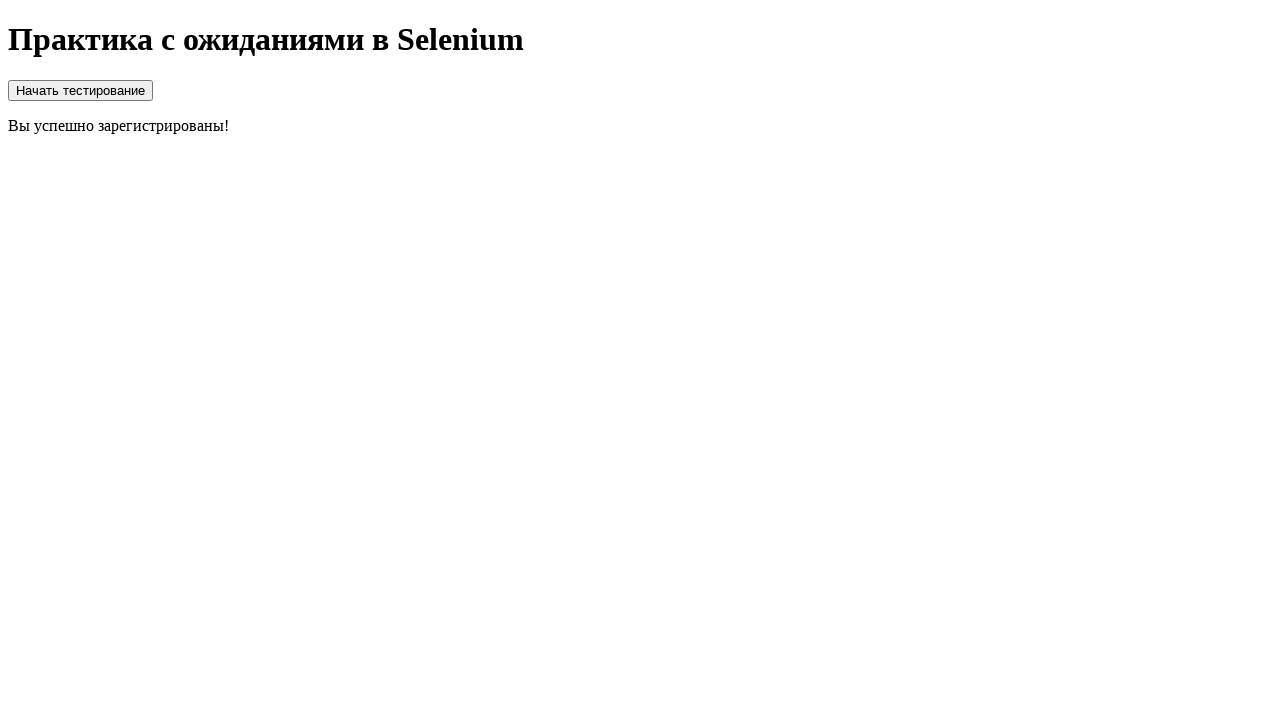

Verified success message text matches expected registration confirmation
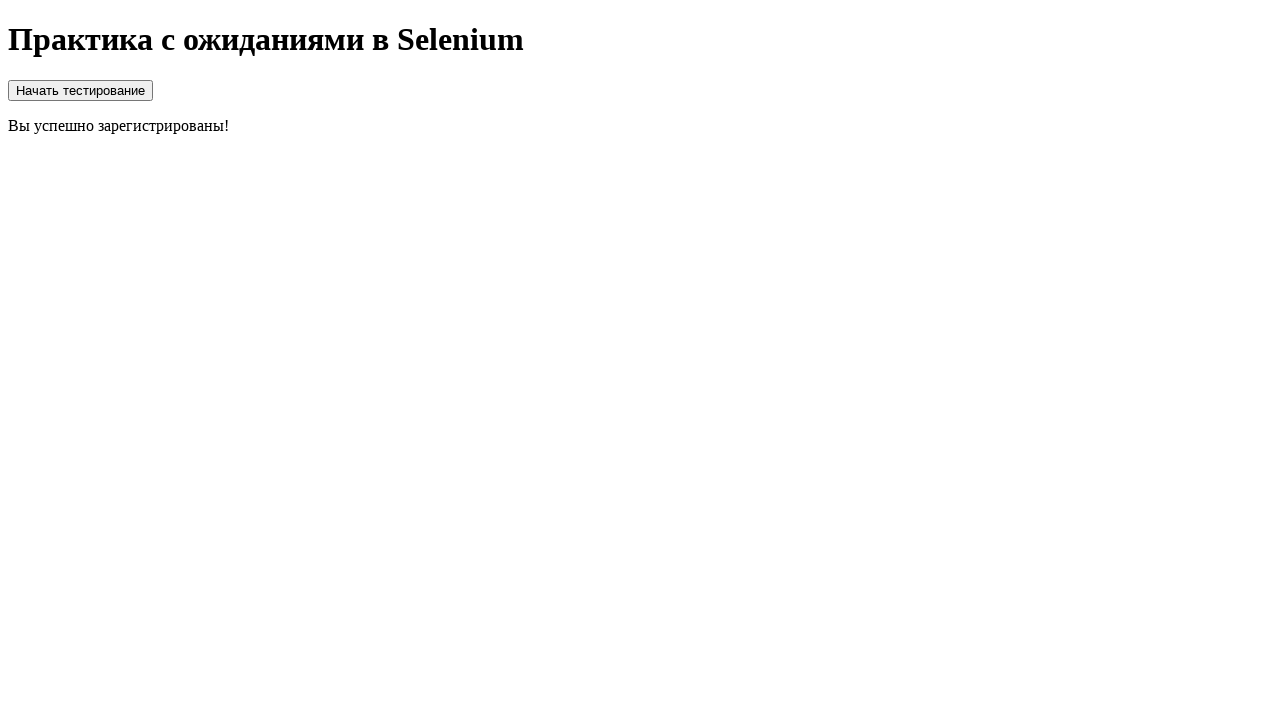

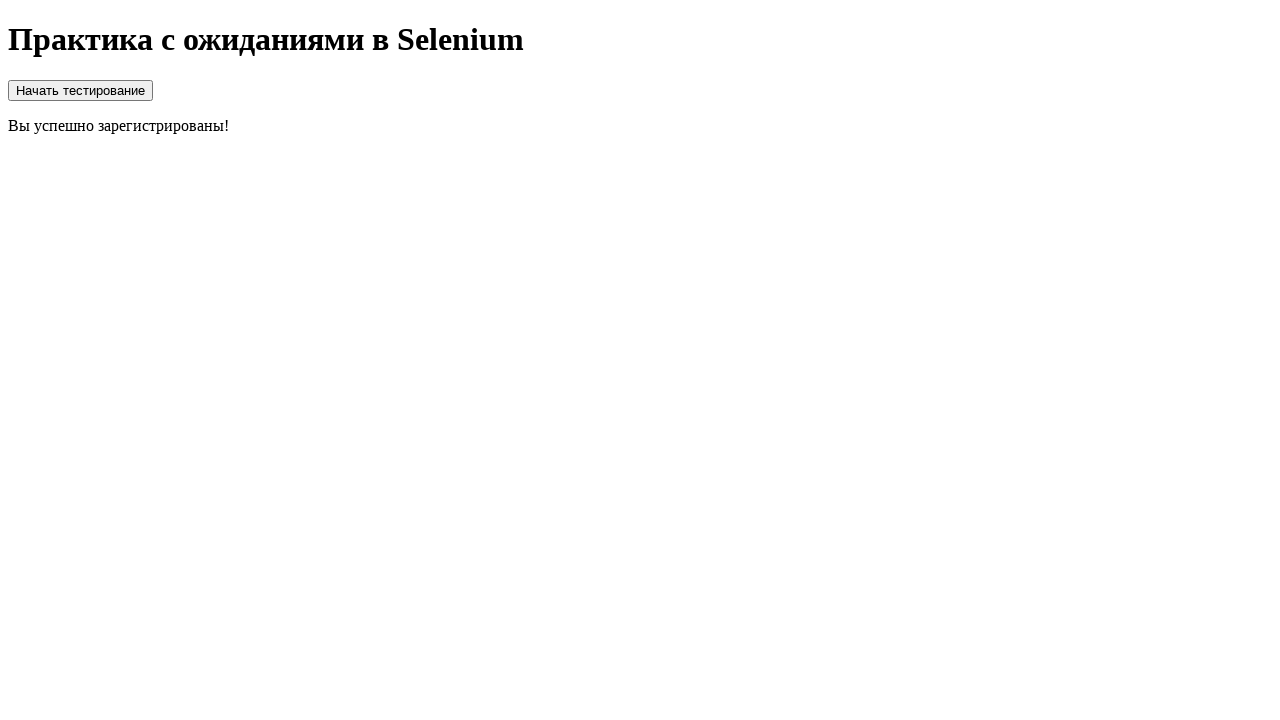